Tests drag and drop functionality by dragging another image element to the trash container

Starting URL: https://www.globalsqa.com/demo-site/draganddrop/

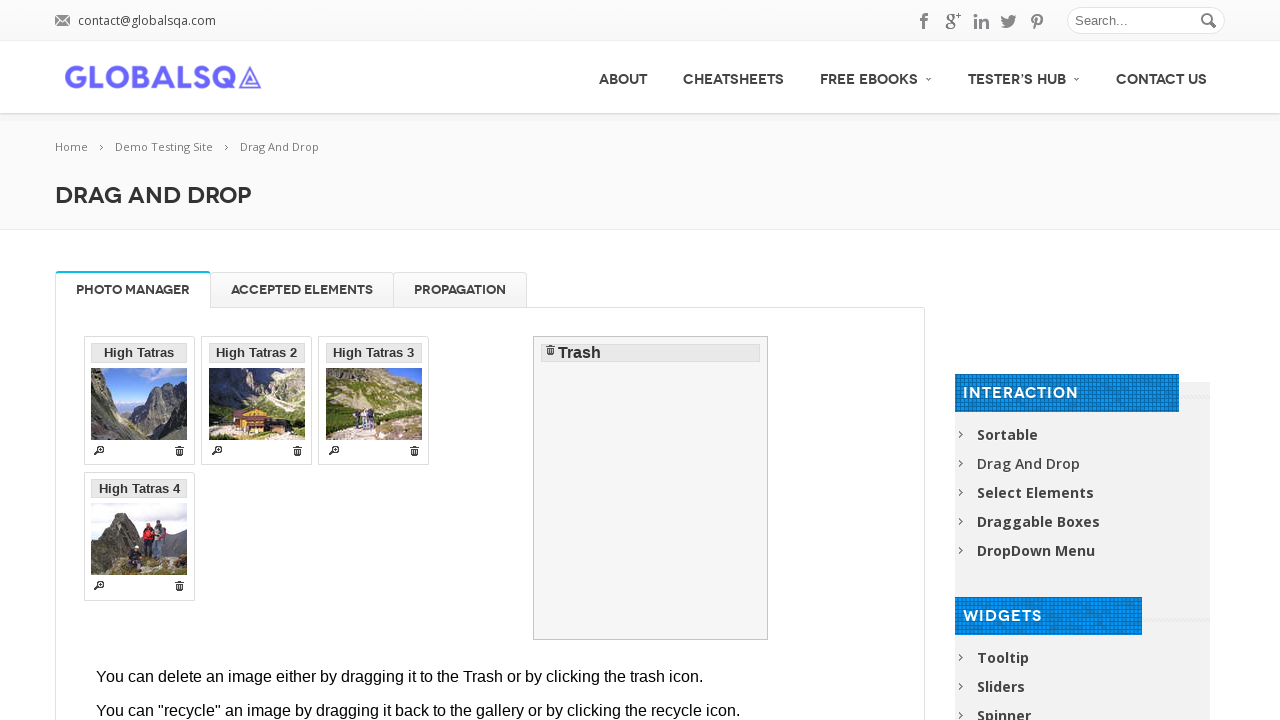

Located the third iframe on the page
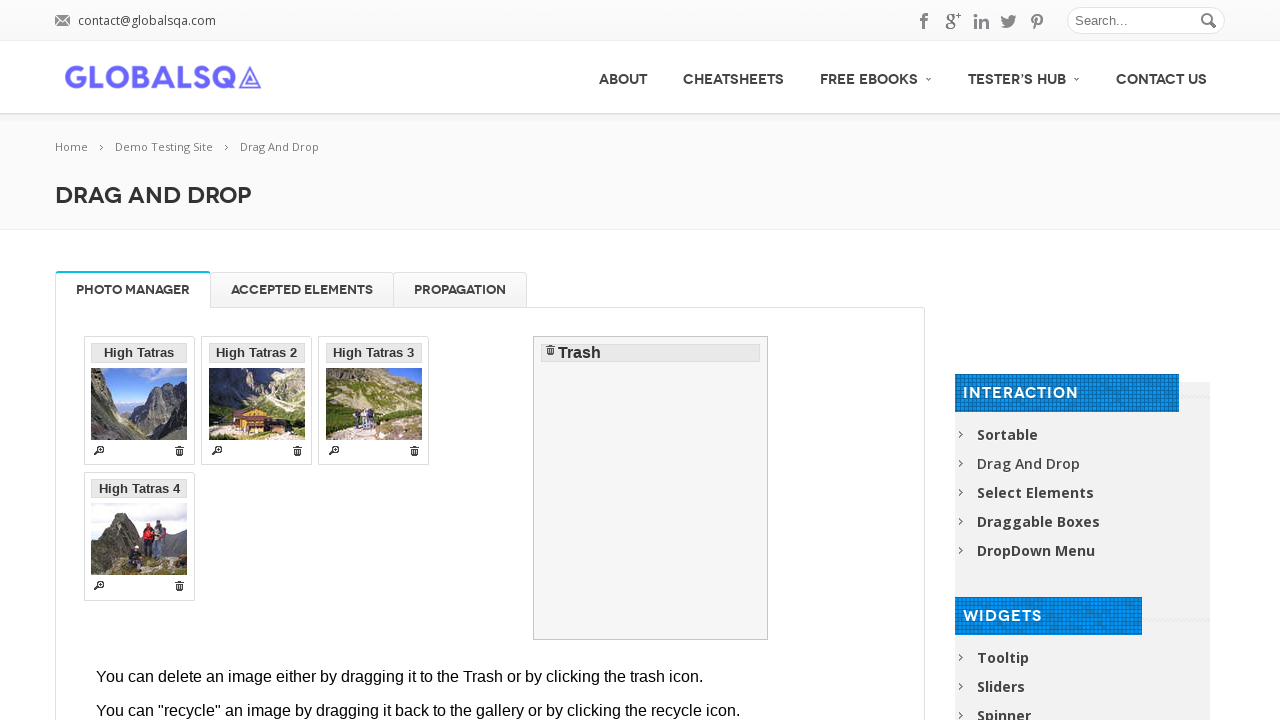

Located the source image element to drag
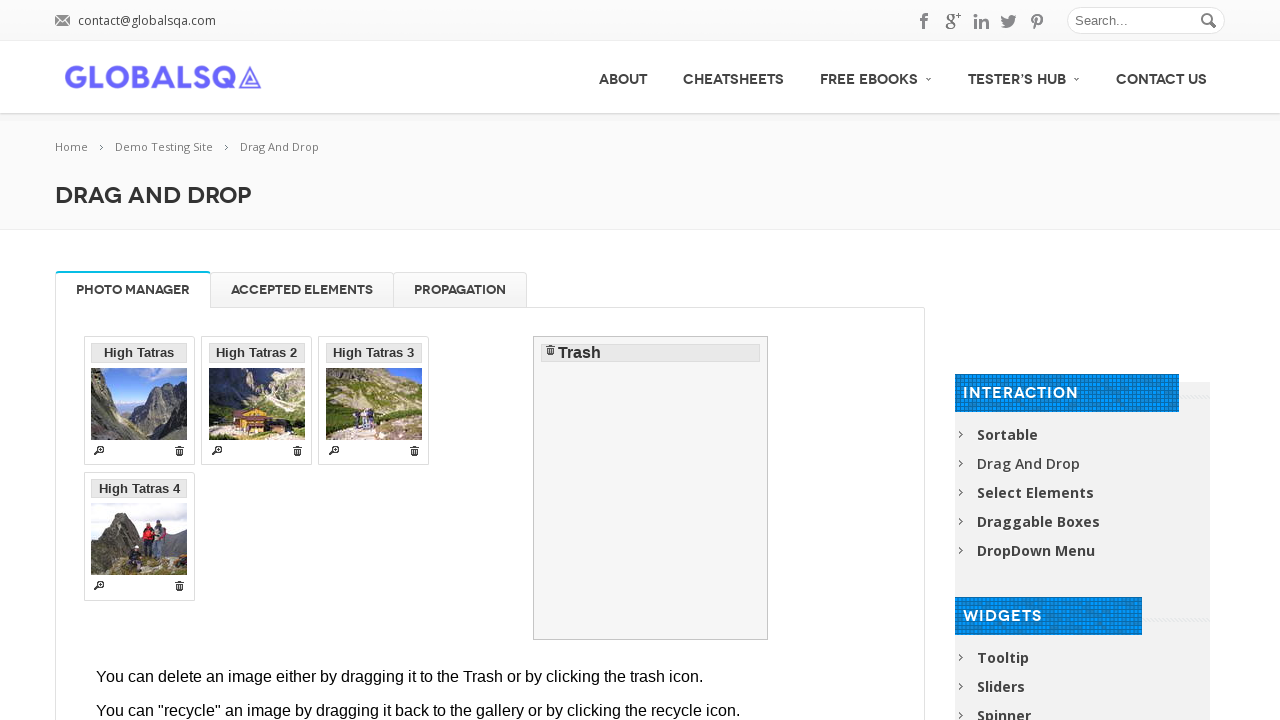

Located the trash container target element
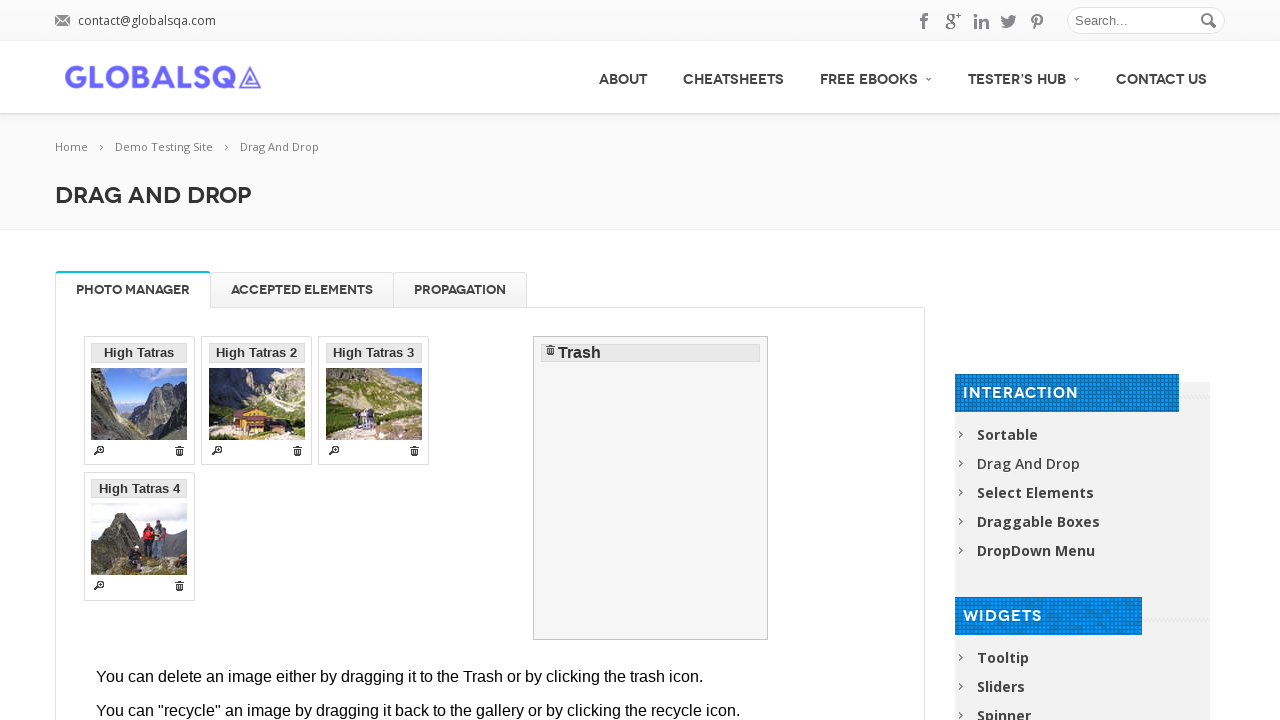

Dragged image element to trash container at (651, 488)
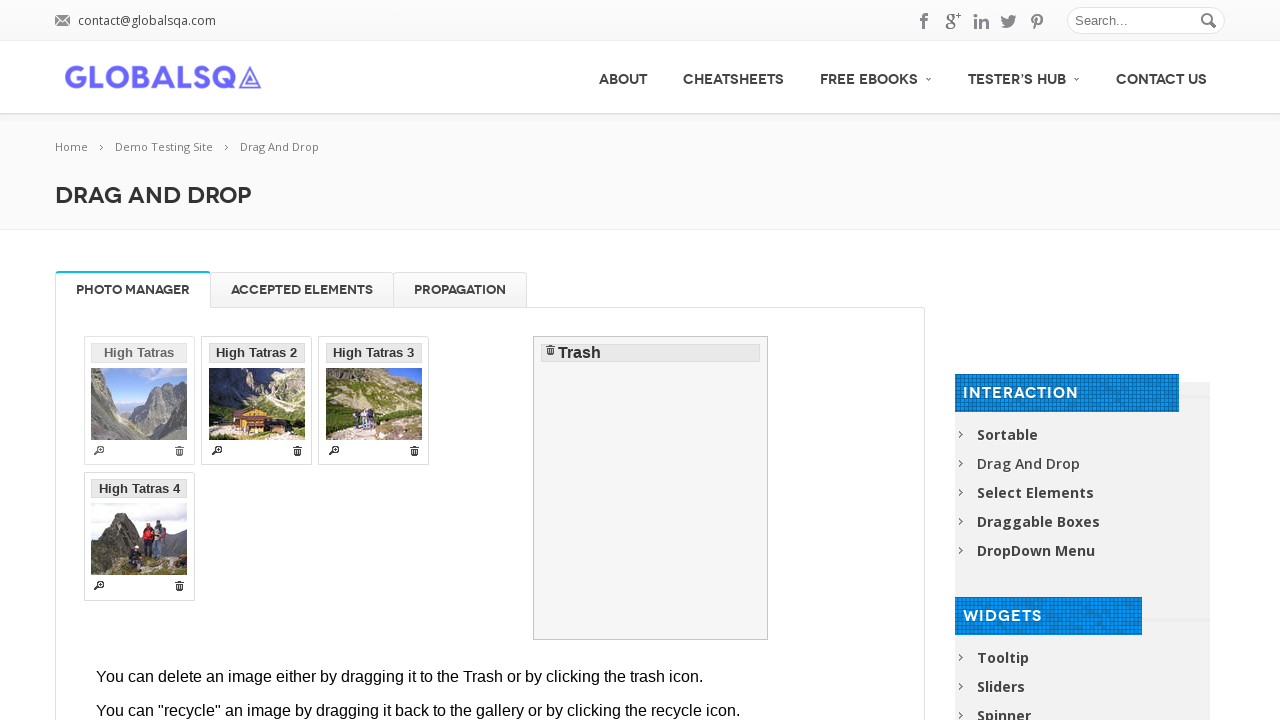

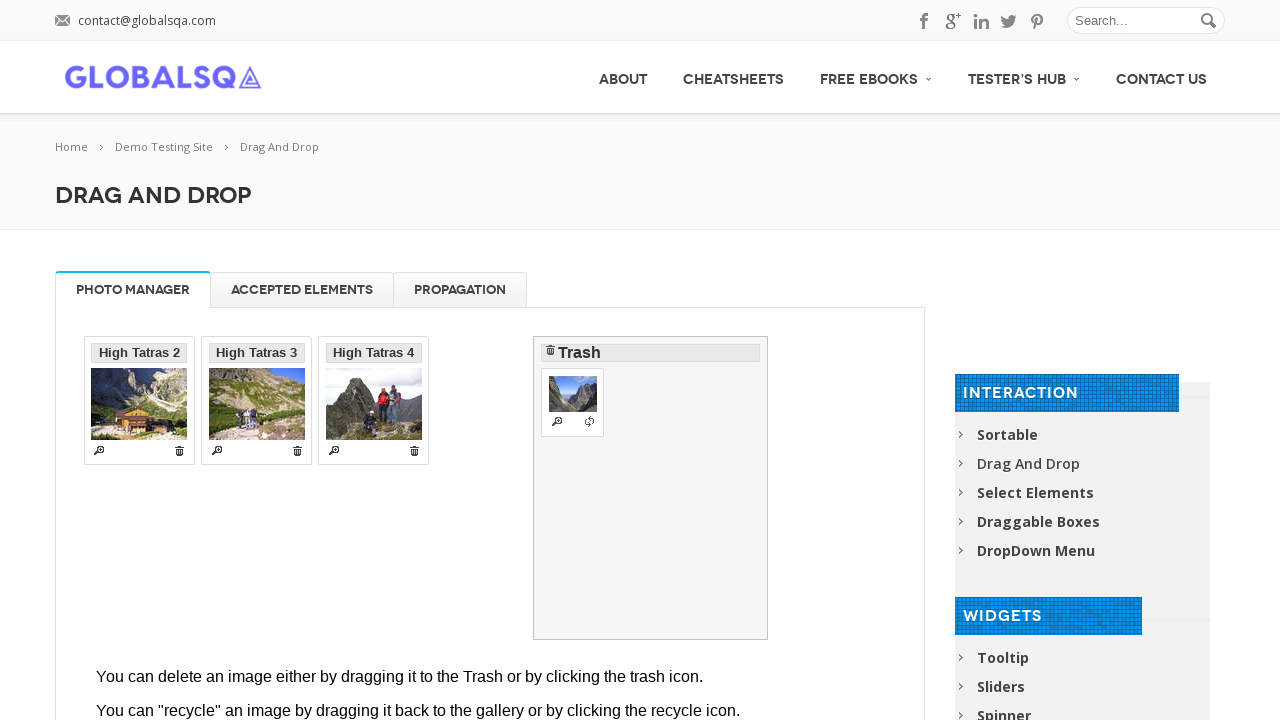